Tests a disappearing checkbox by clicking a toggle button to make the checkbox disappear and reappear, verifying visibility states

Starting URL: https://the-internet.herokuapp.com/dynamic_controls

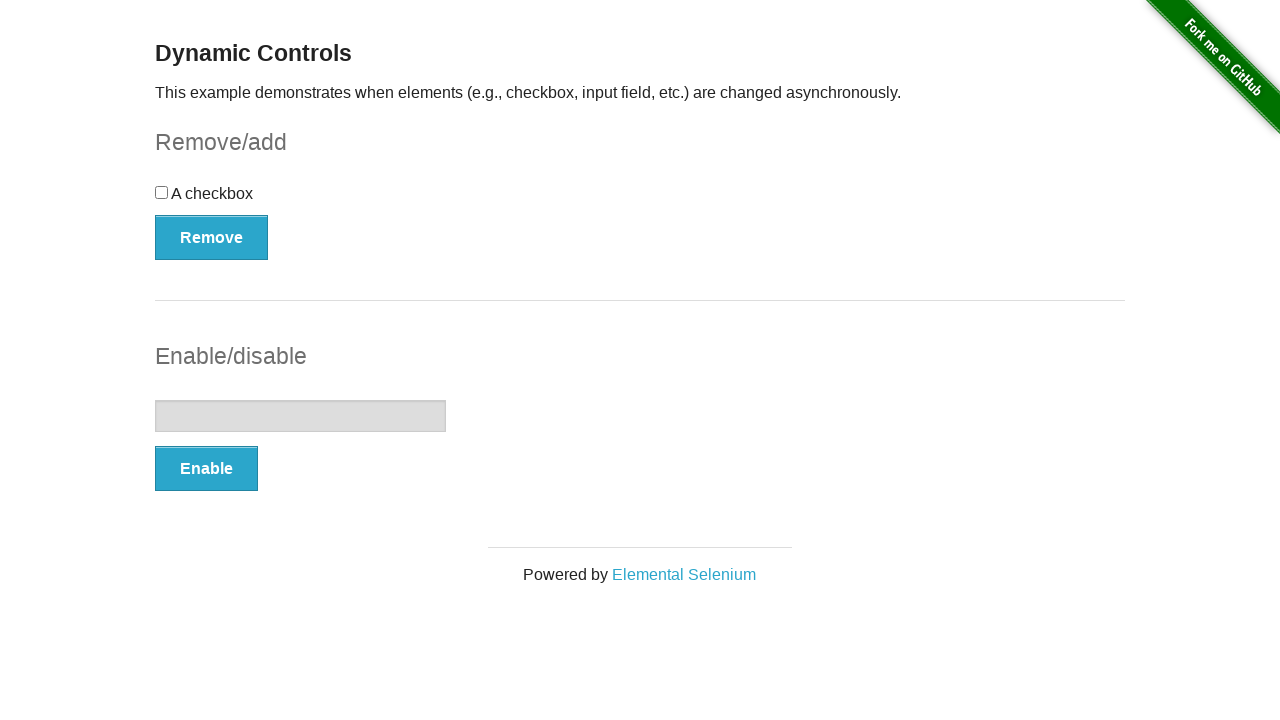

Waited for checkbox to be visible
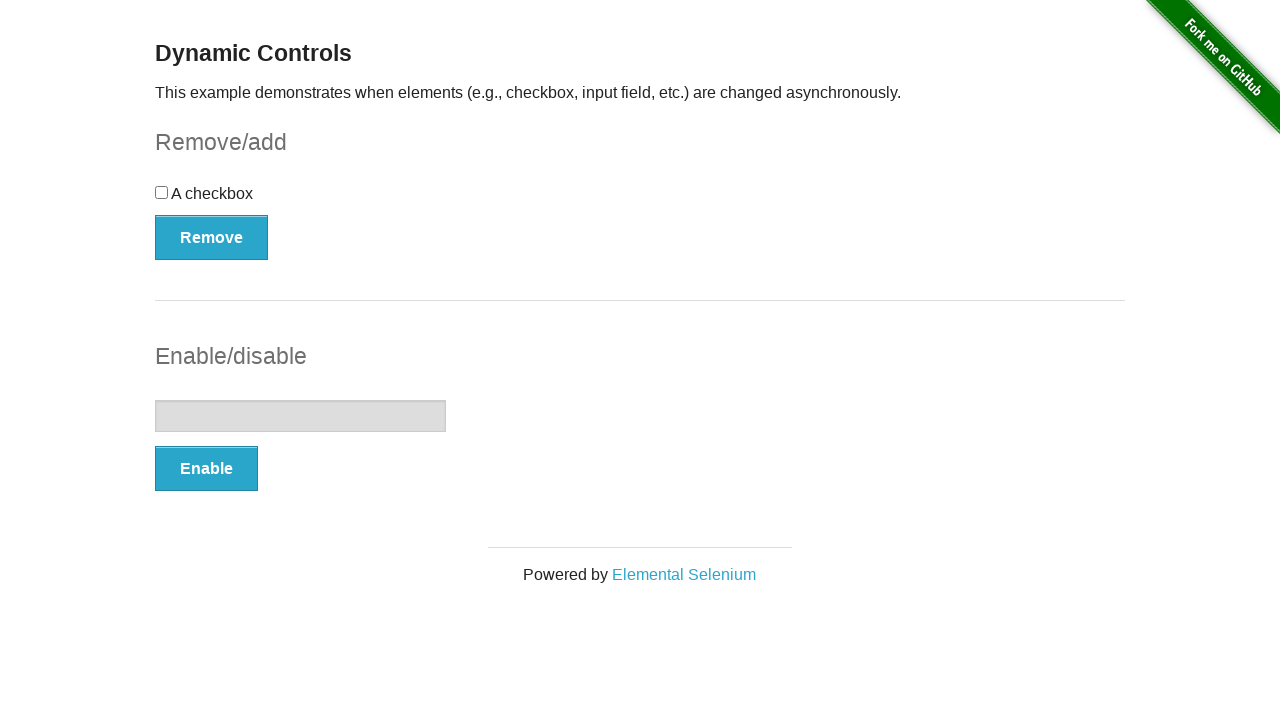

Clicked toggle button to remove checkbox at (212, 237) on xpath=//form[@id="checkbox-example"]//button
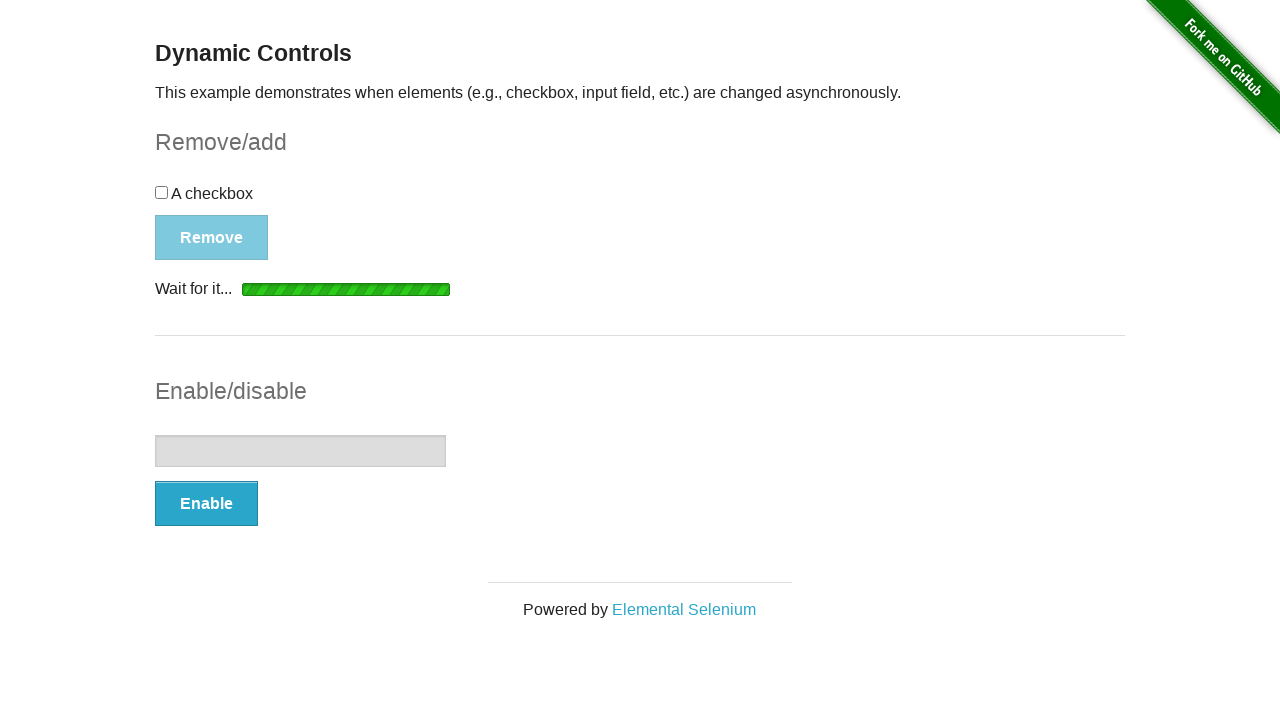

Verified checkbox disappeared
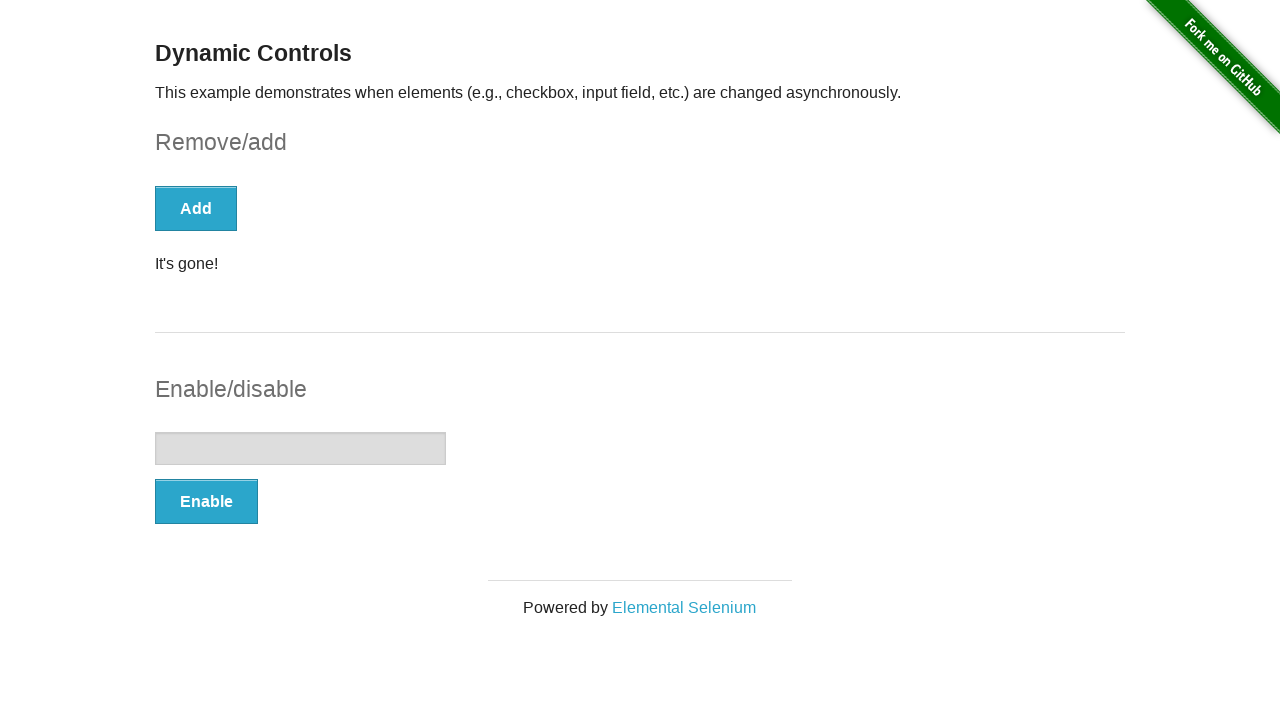

Clicked toggle button to restore checkbox at (196, 208) on xpath=//form[@id="checkbox-example"]//button
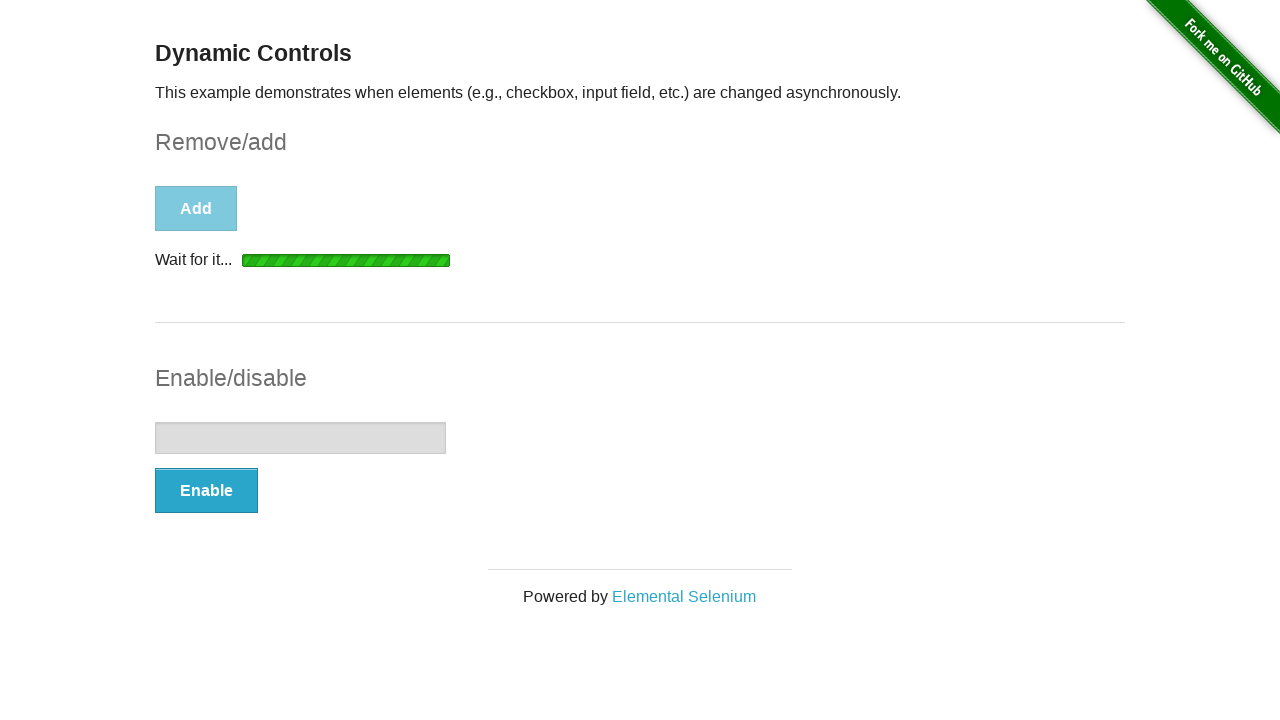

Verified checkbox reappeared
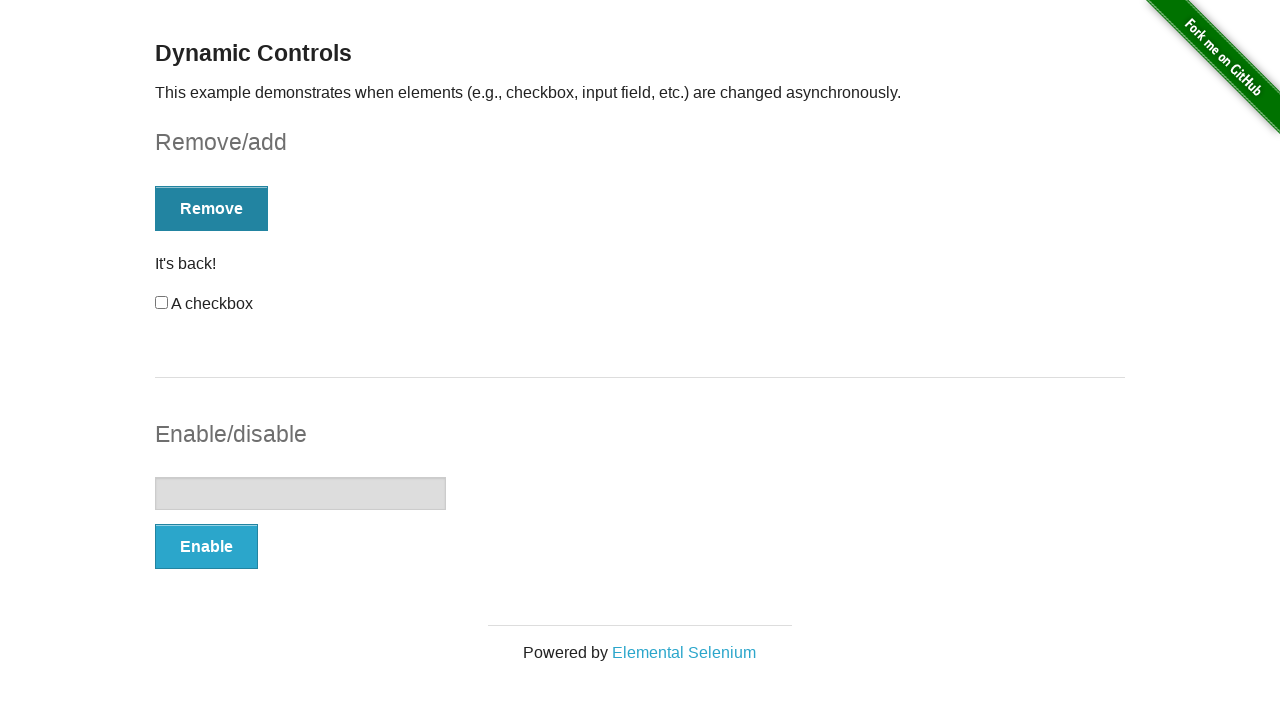

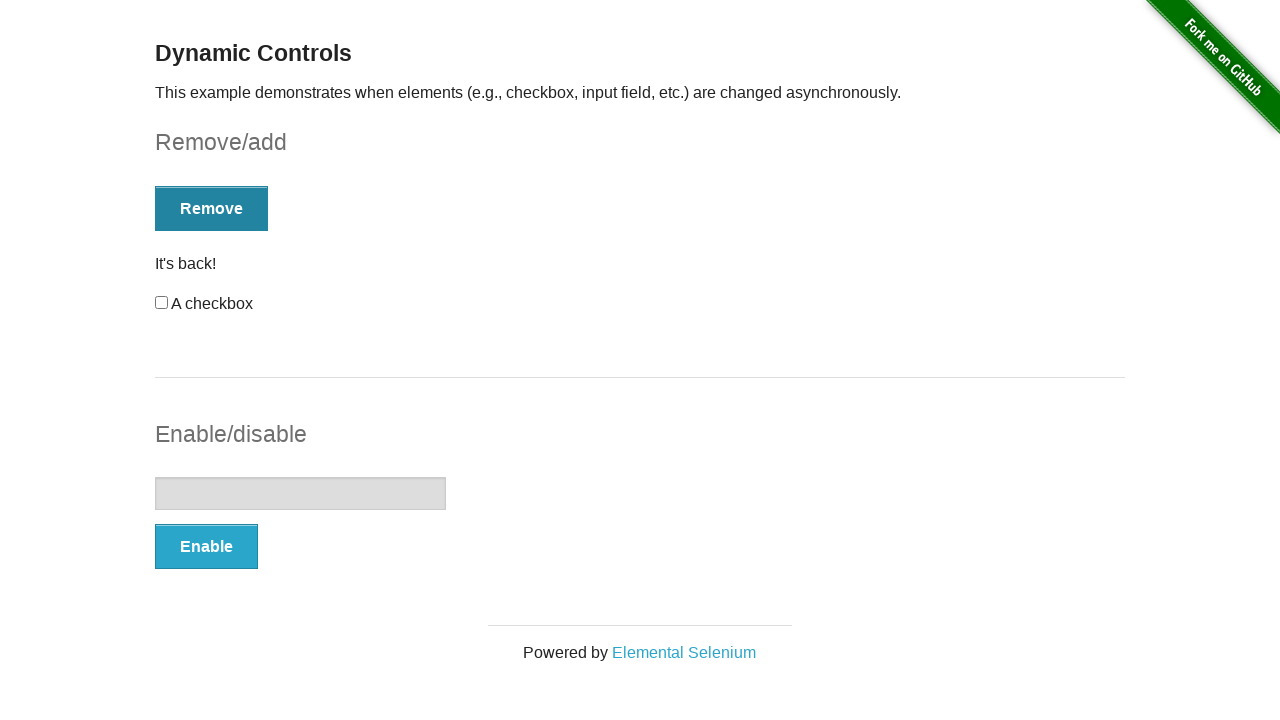